Tests filtering to display only active (non-completed) items.

Starting URL: https://demo.playwright.dev/todomvc

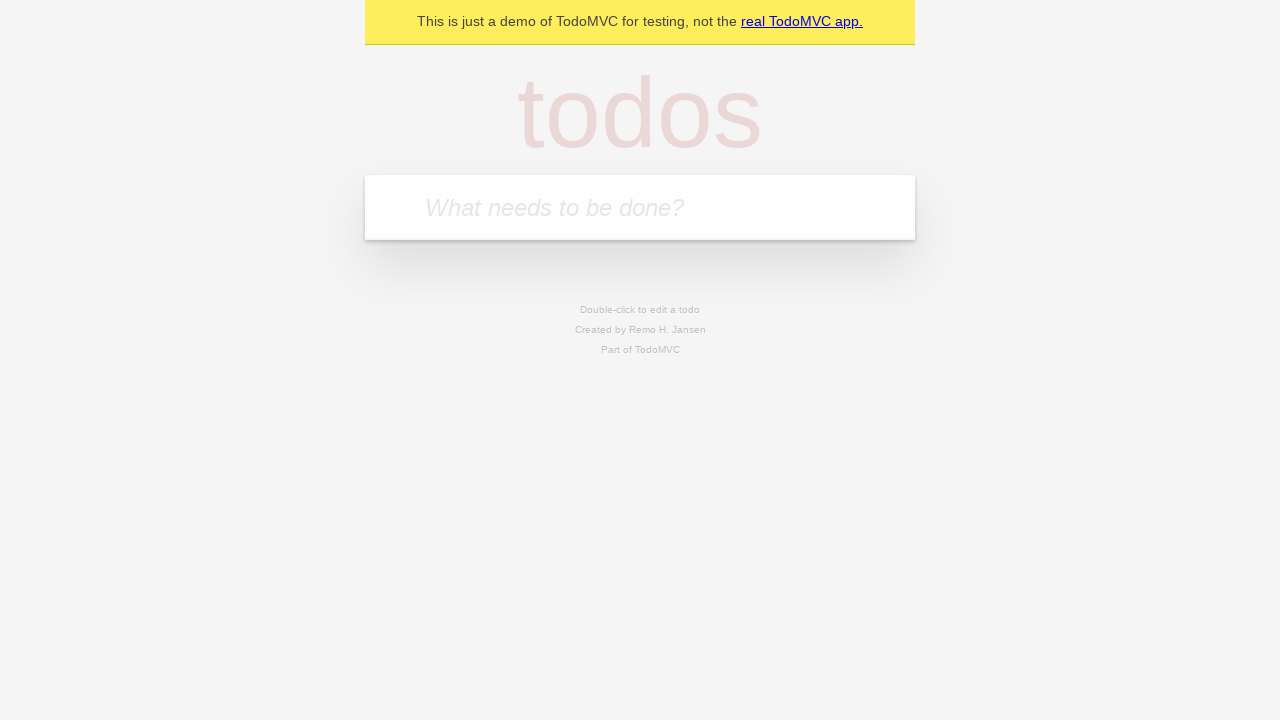

Filled todo input with 'buy some cheese' on internal:attr=[placeholder="What needs to be done?"i]
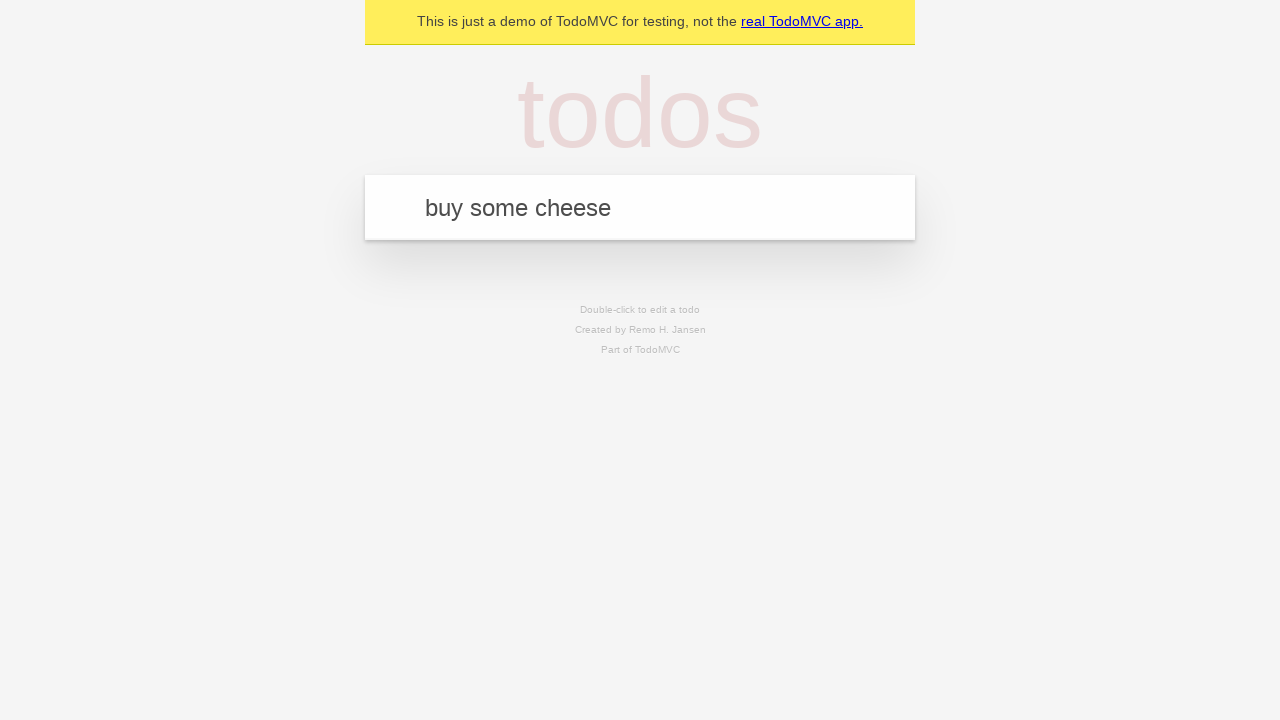

Pressed Enter to create first todo item on internal:attr=[placeholder="What needs to be done?"i]
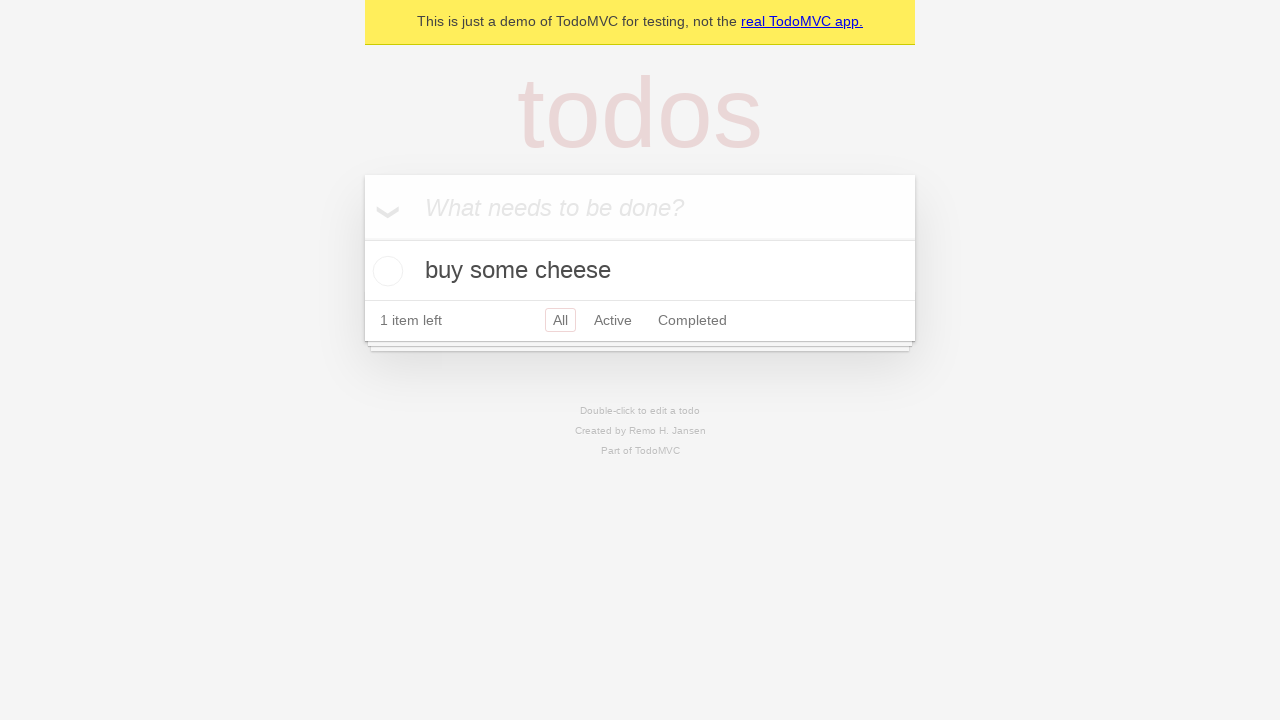

Filled todo input with 'feed the cat' on internal:attr=[placeholder="What needs to be done?"i]
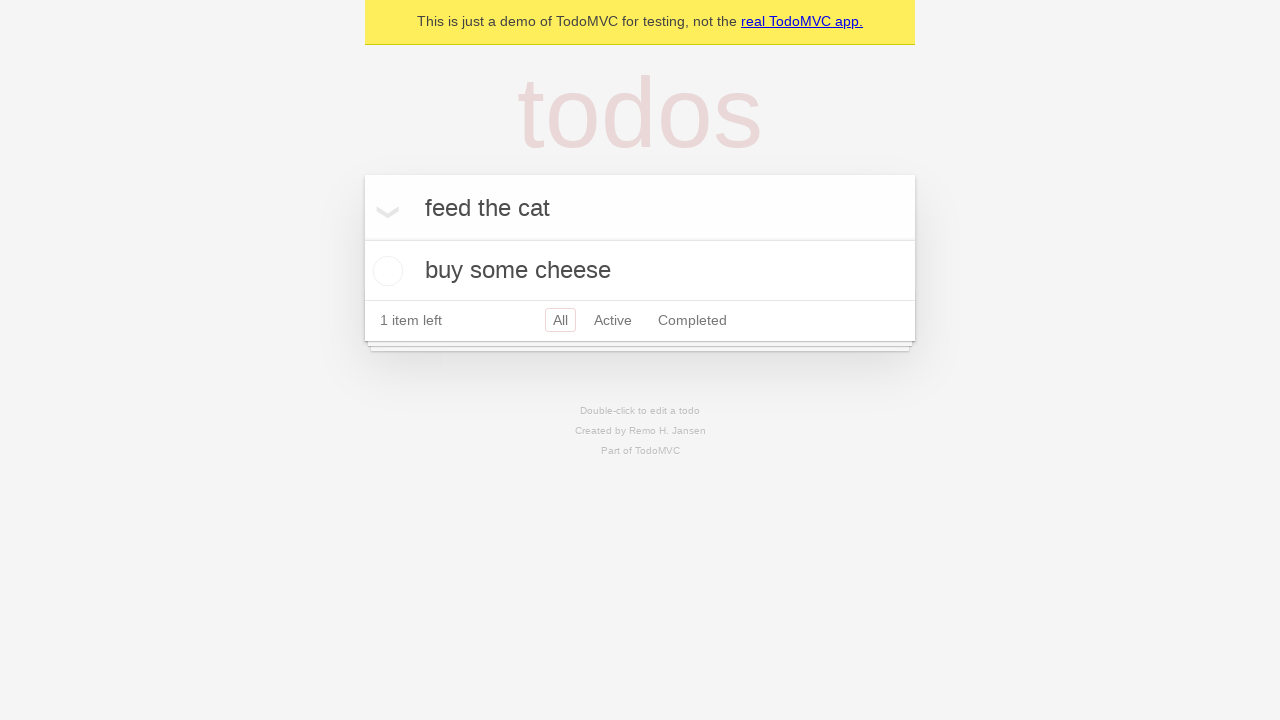

Pressed Enter to create second todo item on internal:attr=[placeholder="What needs to be done?"i]
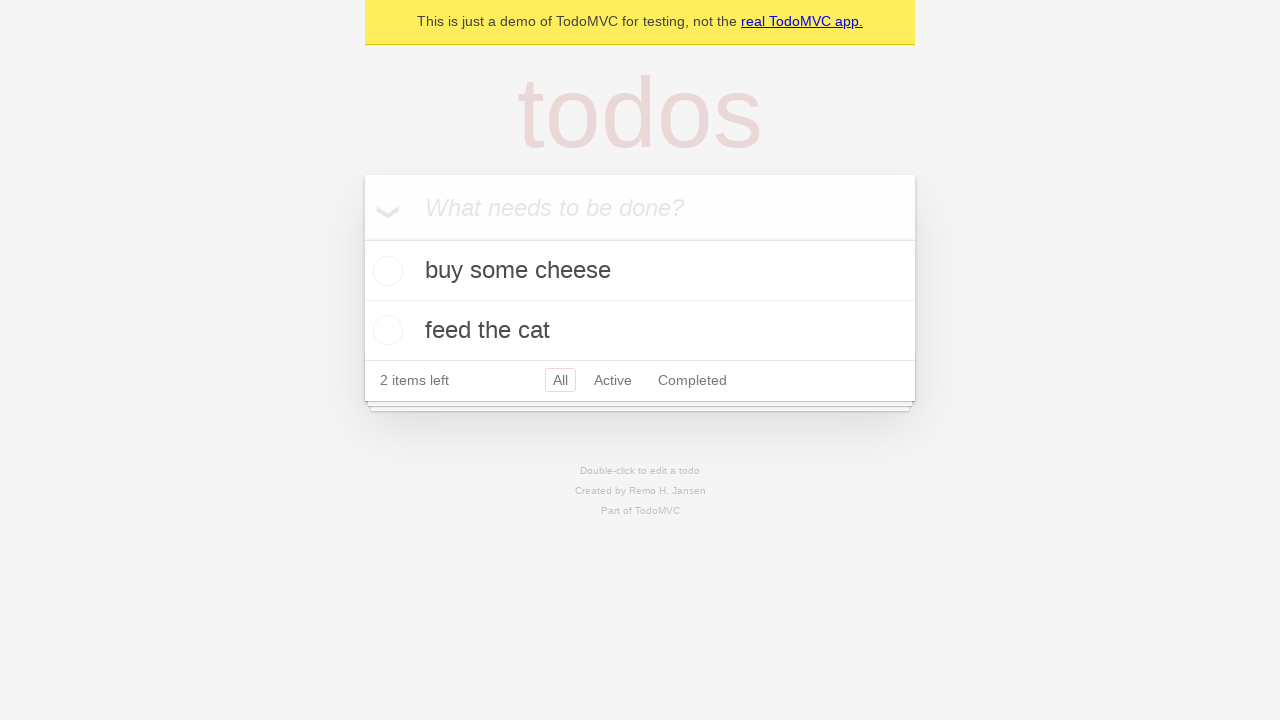

Filled todo input with 'book a doctors appointment' on internal:attr=[placeholder="What needs to be done?"i]
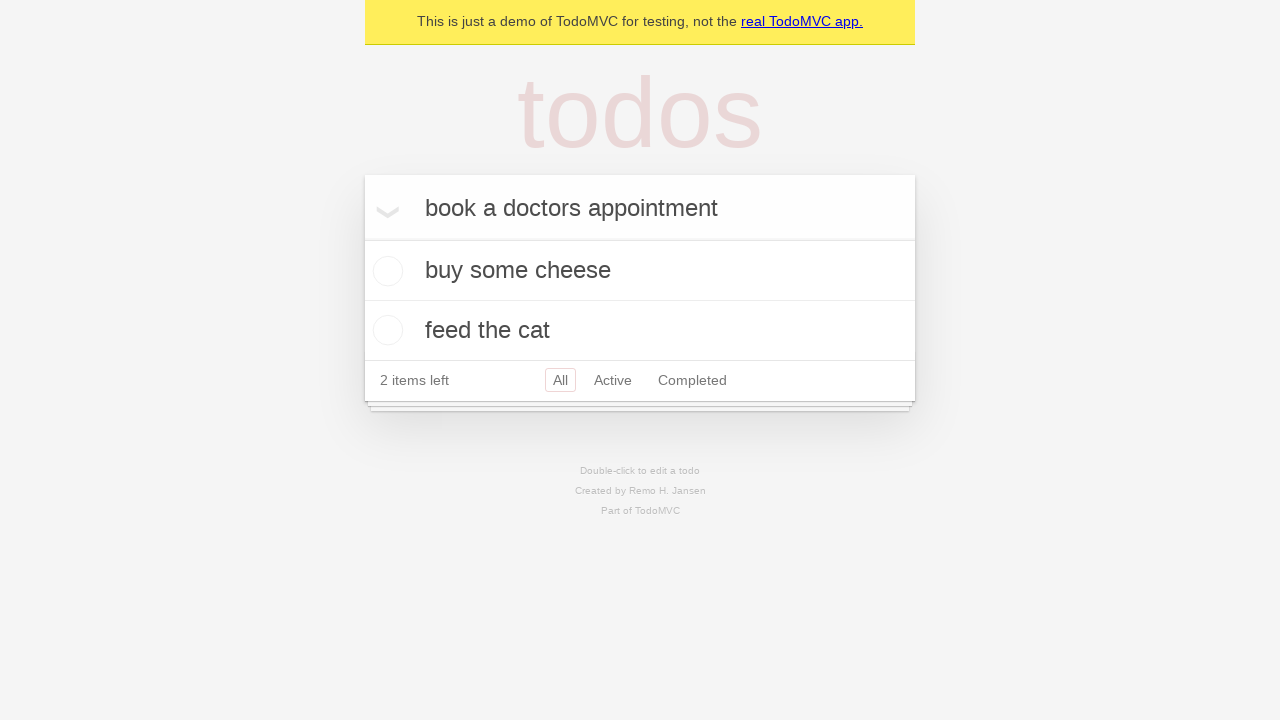

Pressed Enter to create third todo item on internal:attr=[placeholder="What needs to be done?"i]
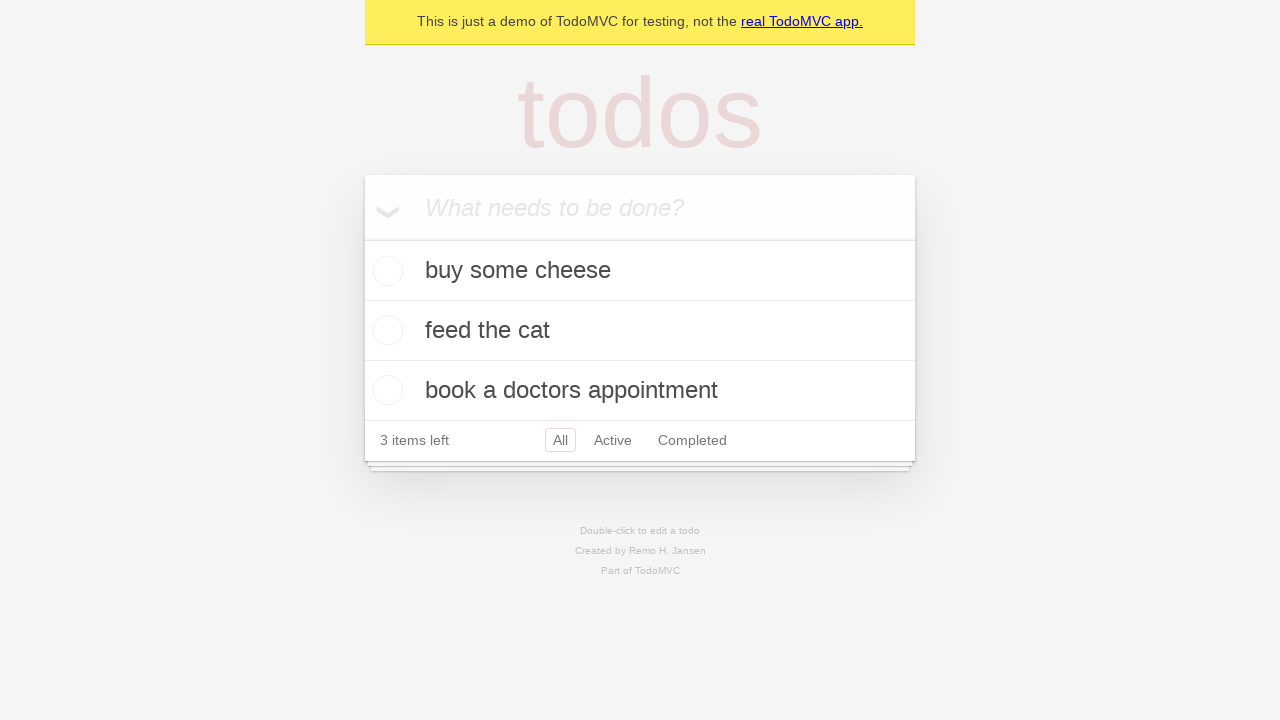

Checked the second todo item to mark it as completed at (385, 330) on internal:testid=[data-testid="todo-item"s] >> nth=1 >> internal:role=checkbox
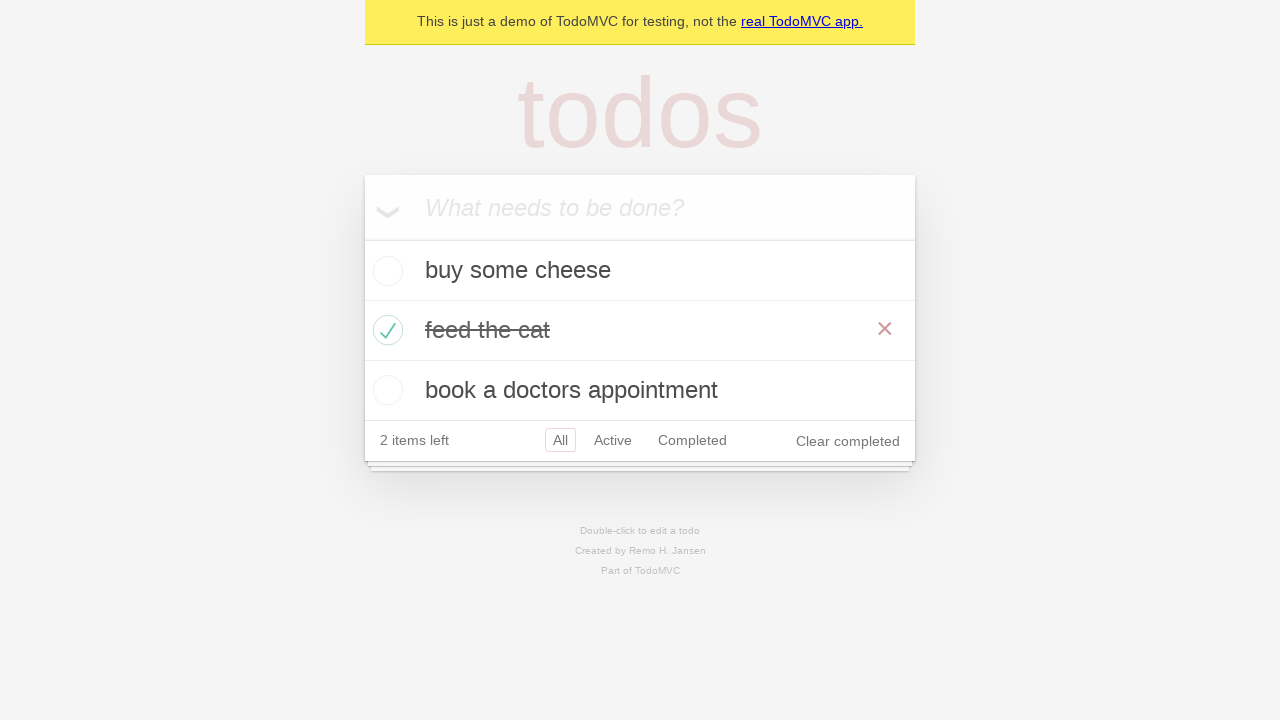

Clicked Active filter to display only non-completed items at (613, 440) on internal:role=link[name="Active"i]
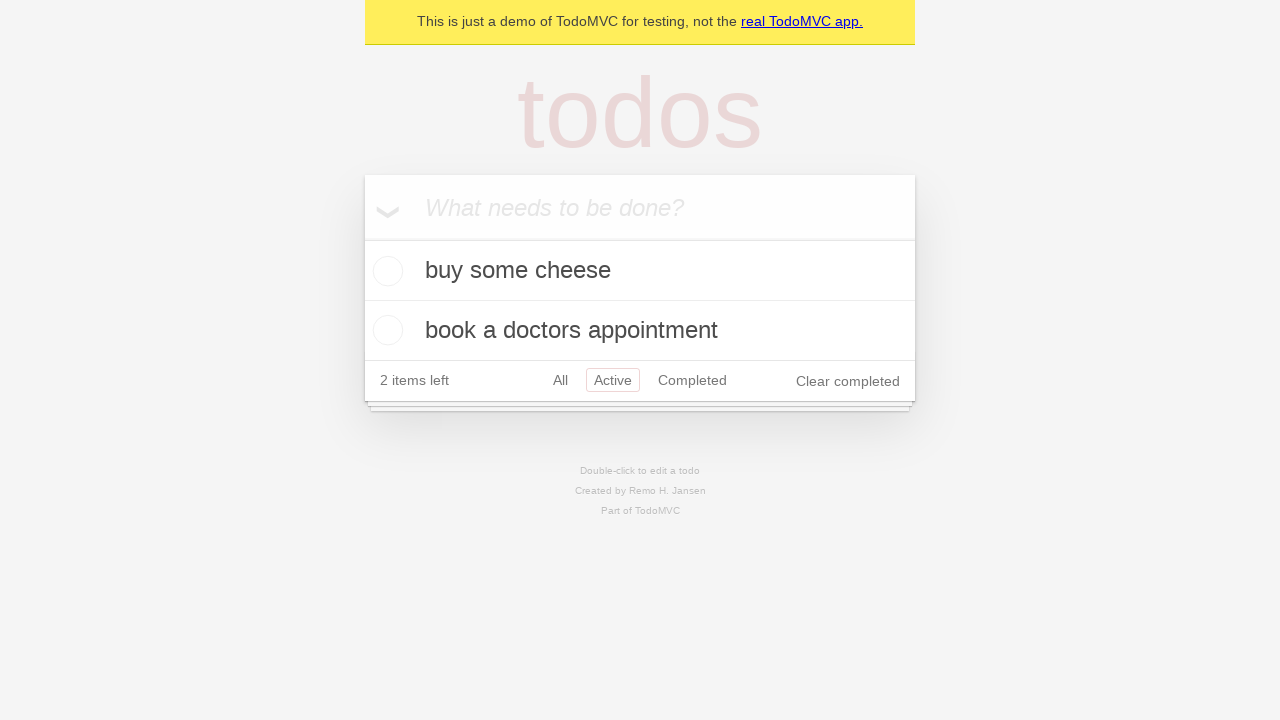

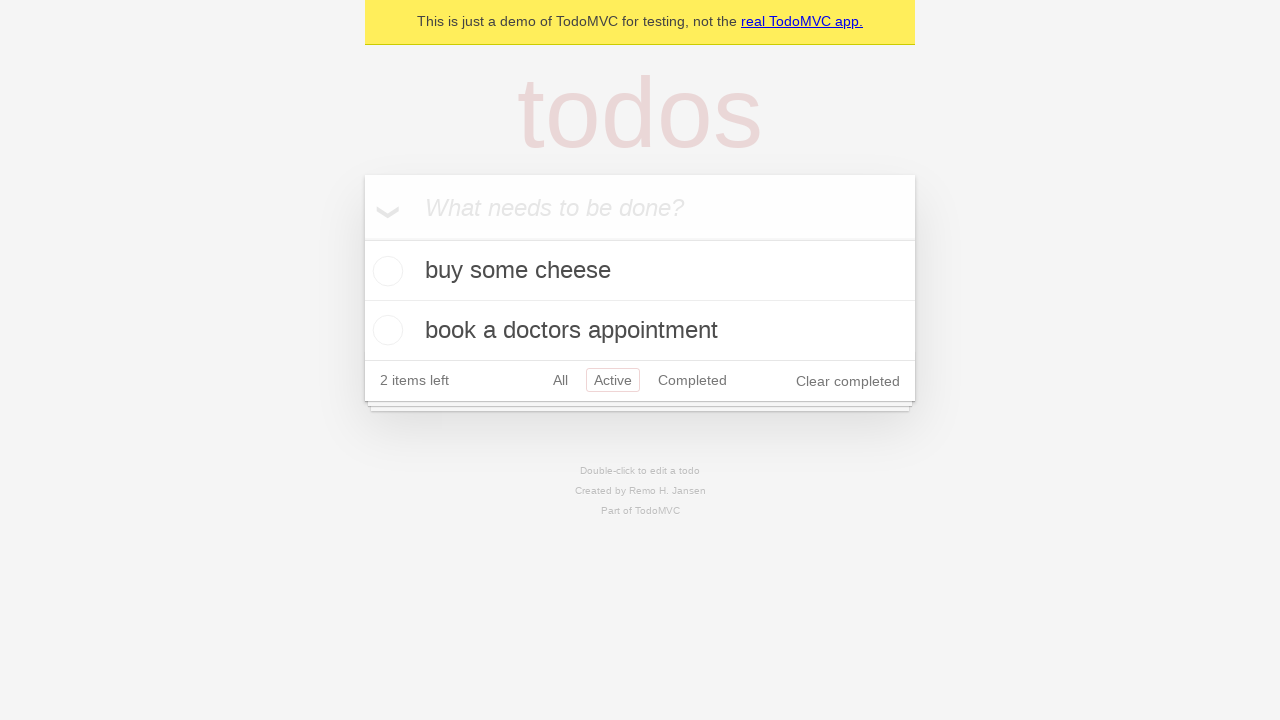